Tests drag and drop by specific coordinates within an iframe

Starting URL: https://jqueryui.com/draggable/

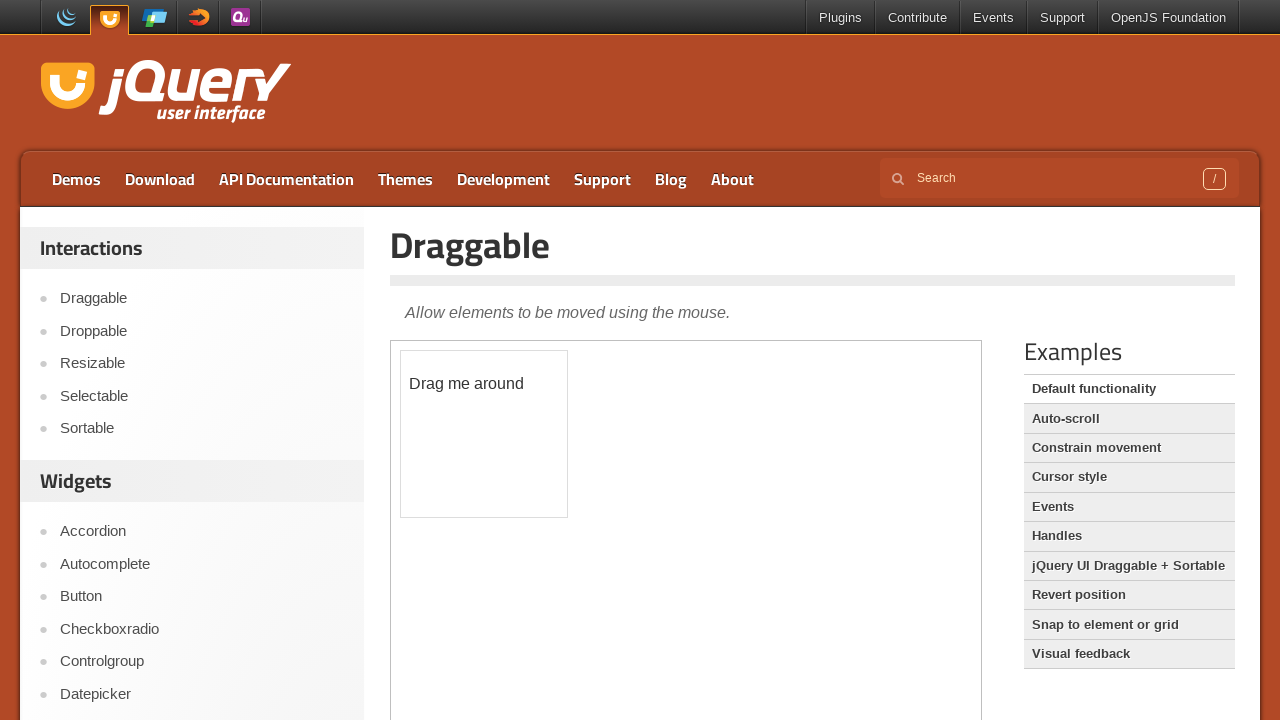

Located the iframe containing draggable element
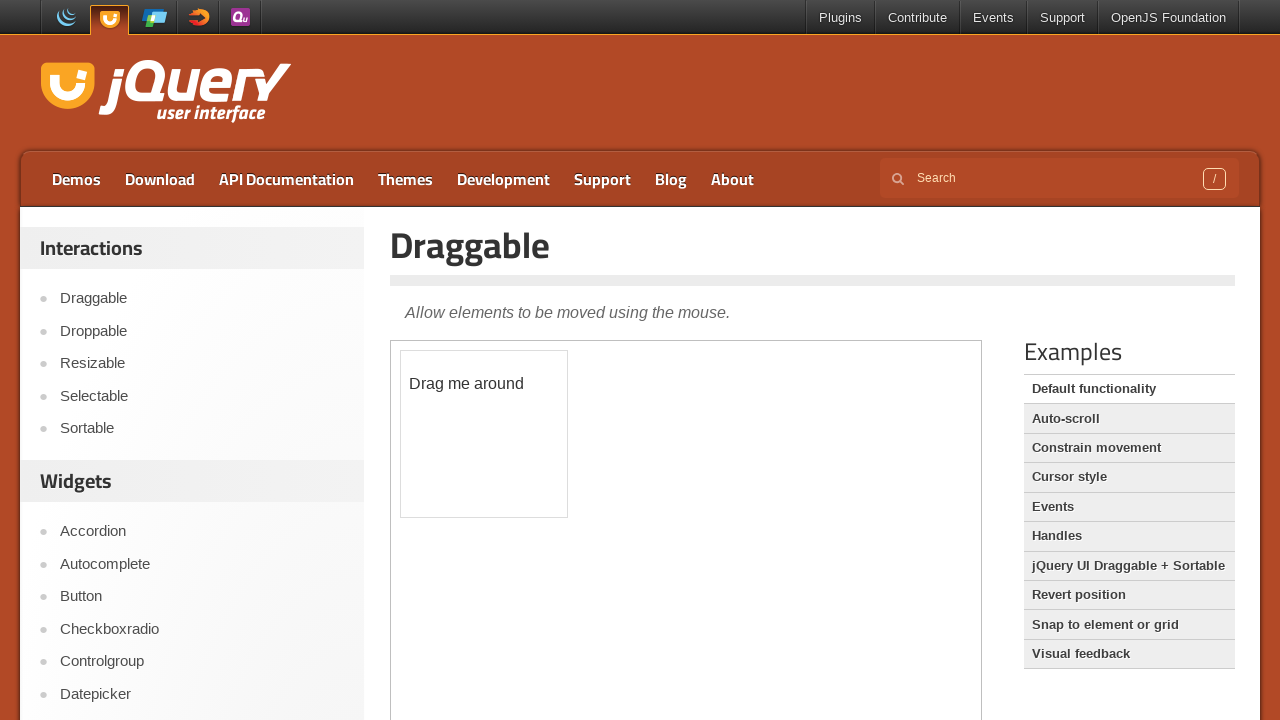

Located the draggable element with id 'draggable'
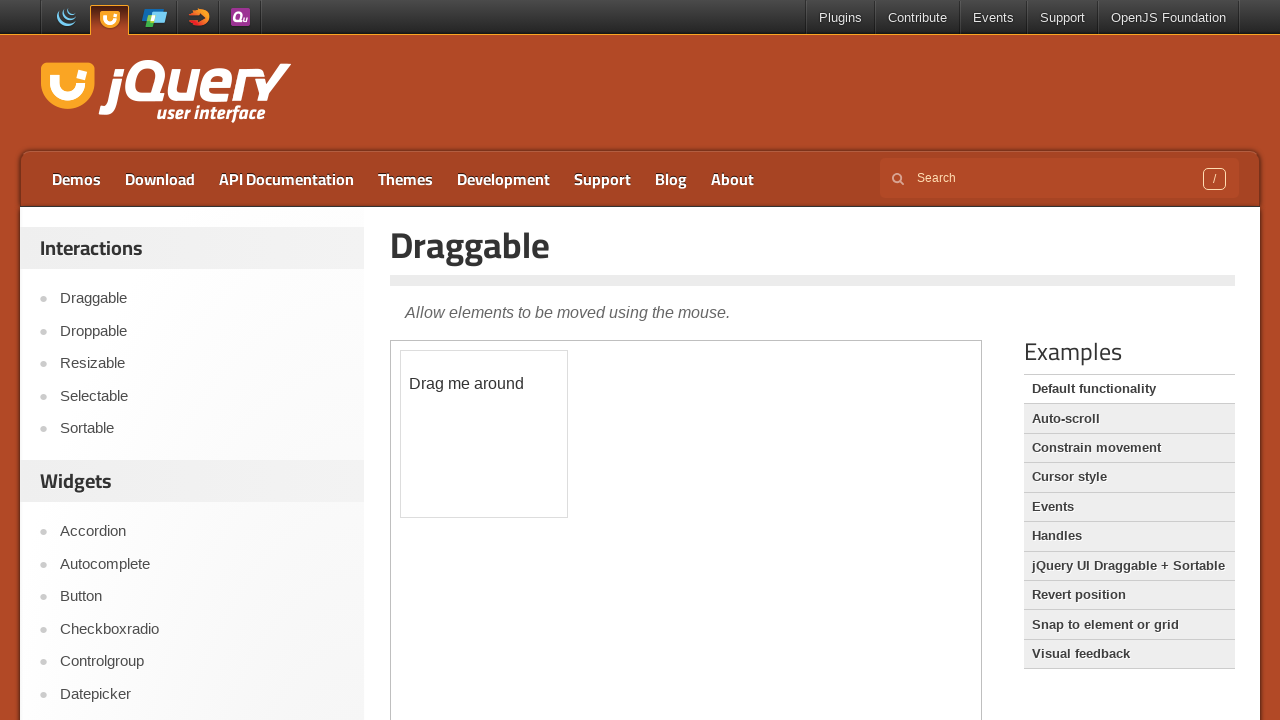

Retrieved bounding box of draggable element
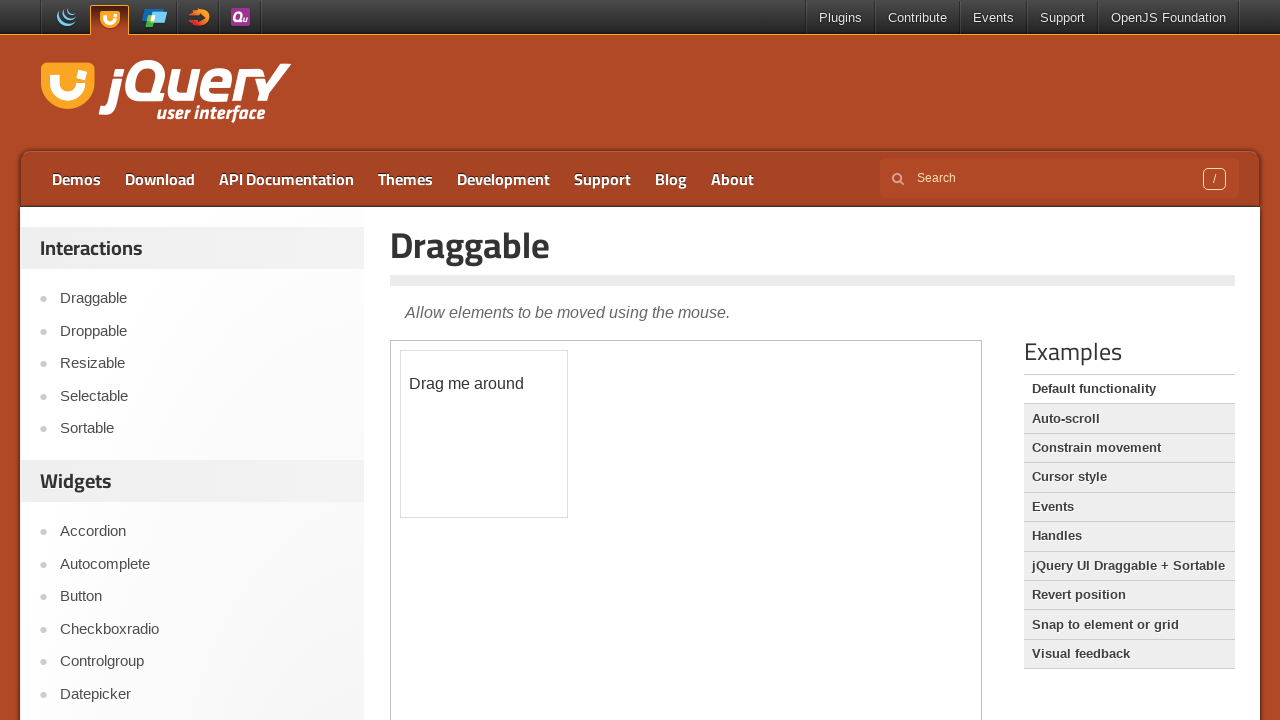

Moved mouse to center of draggable element at (484, 434)
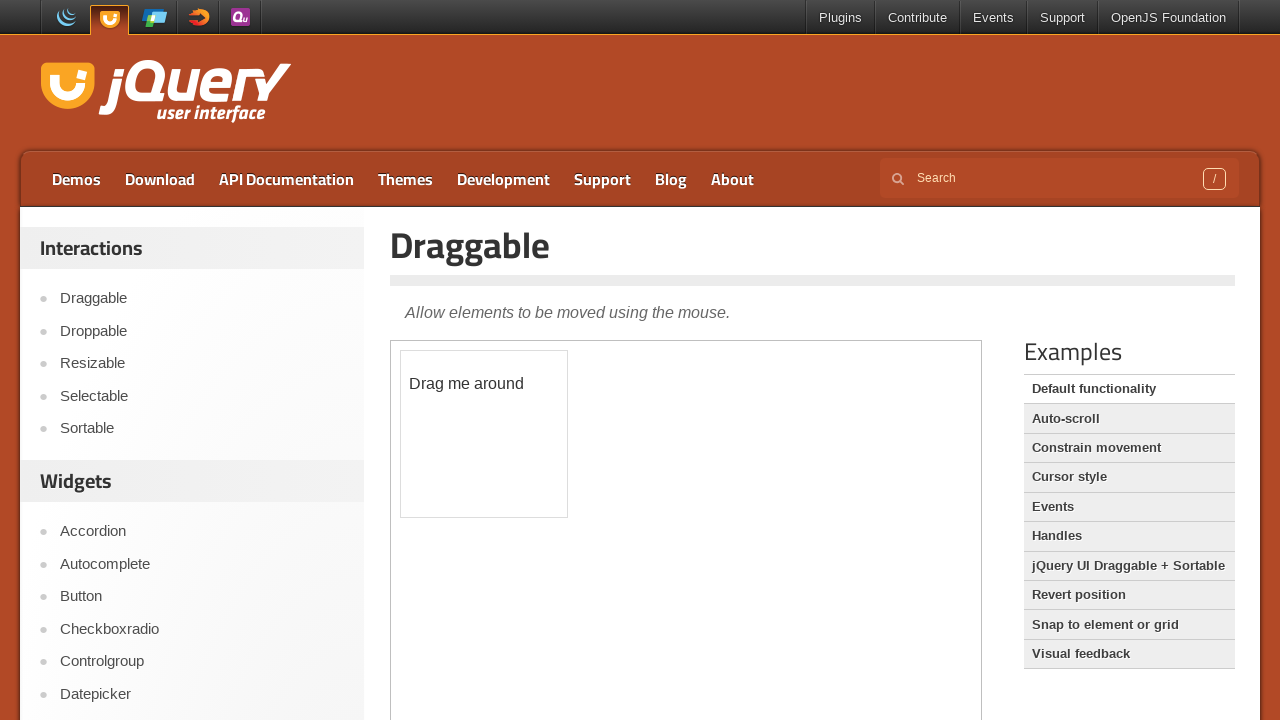

Pressed mouse button down on draggable element at (484, 434)
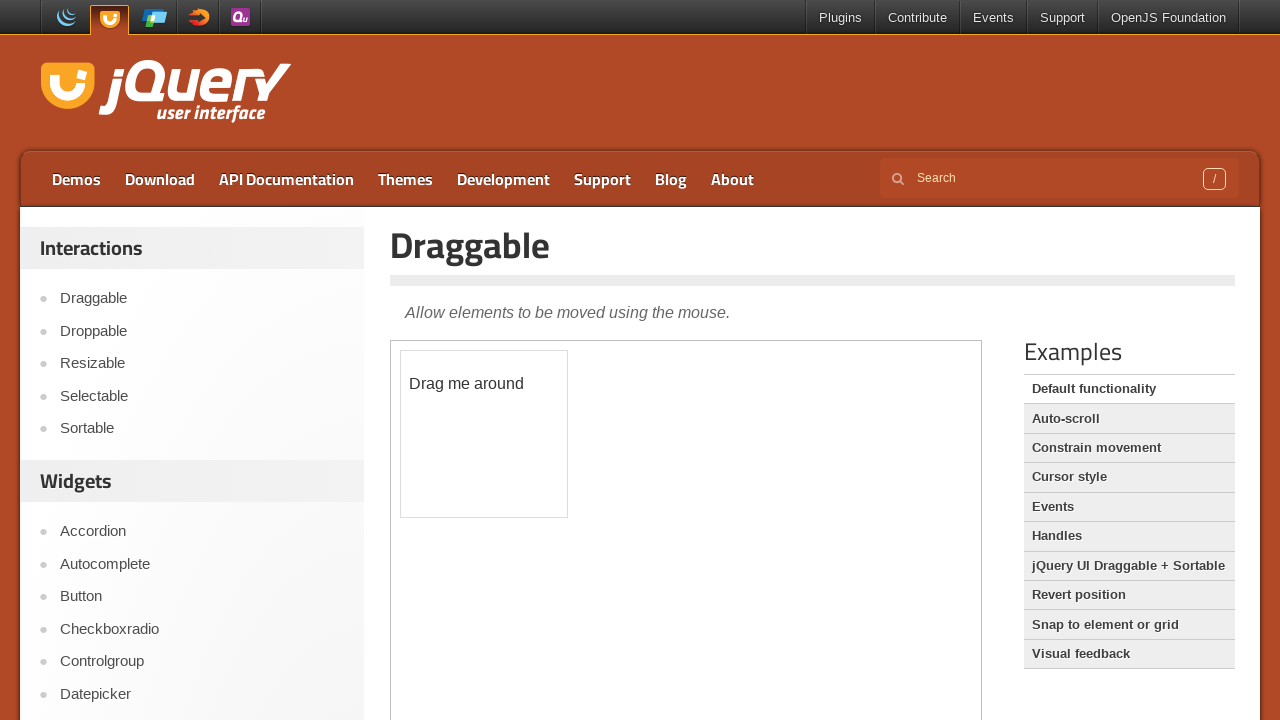

Dragged element 30px right and 20px down at (514, 454)
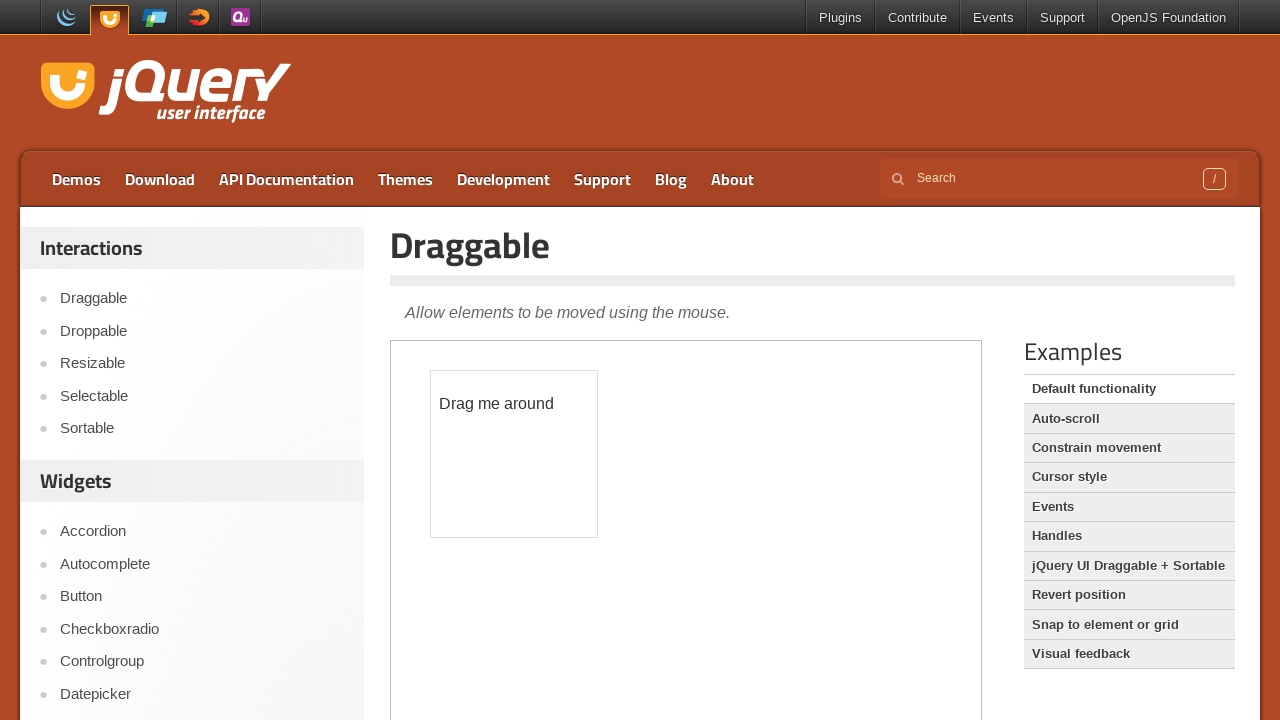

Released mouse button, completing drag and drop at (514, 454)
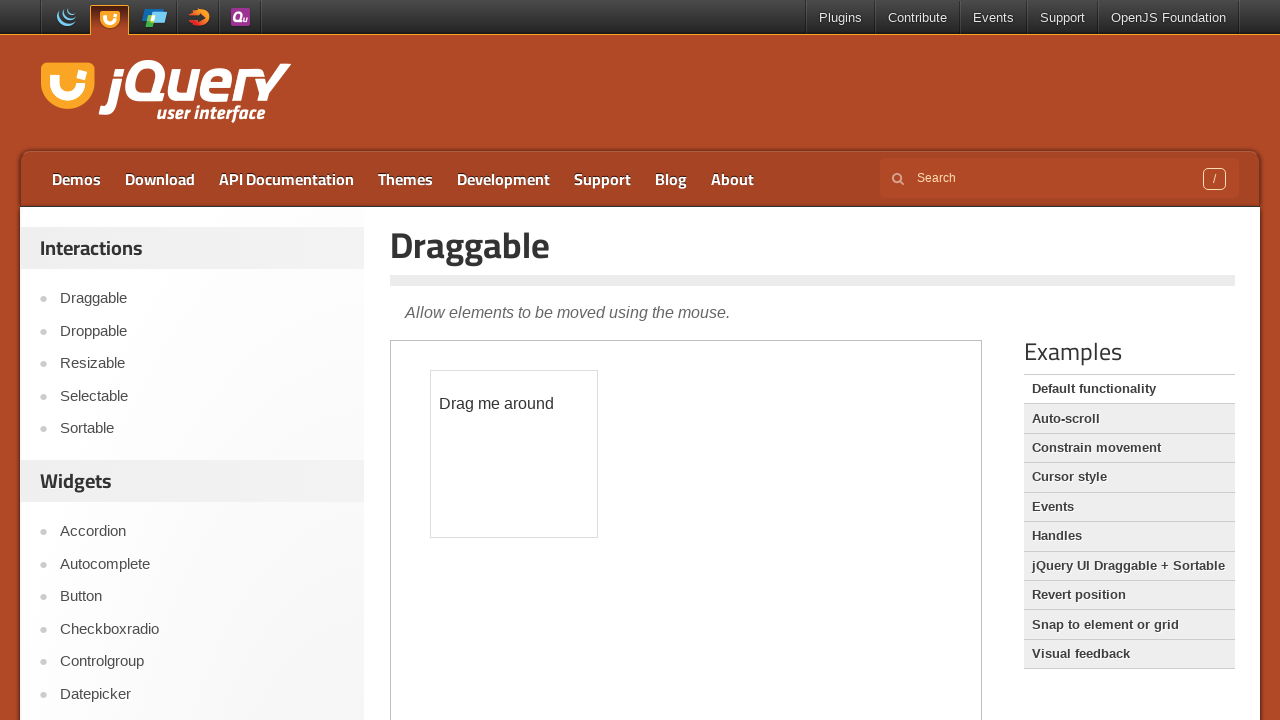

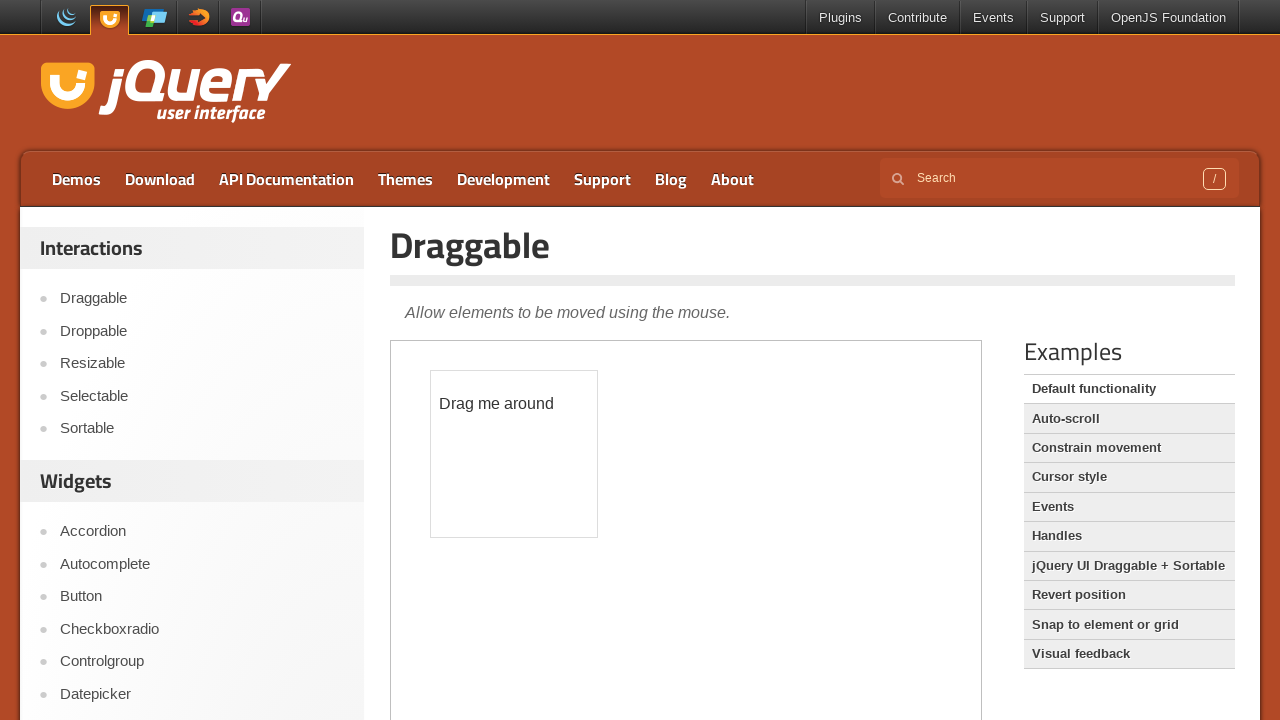